Automates the Kirby Cafe reservation process by agreeing to terms, selecting number of guests (2), selecting the month (March), and clicking on a specific day/time slot in the calendar grid.

Starting URL: https://kirbycafe-reserve.com/guest/tokyo/

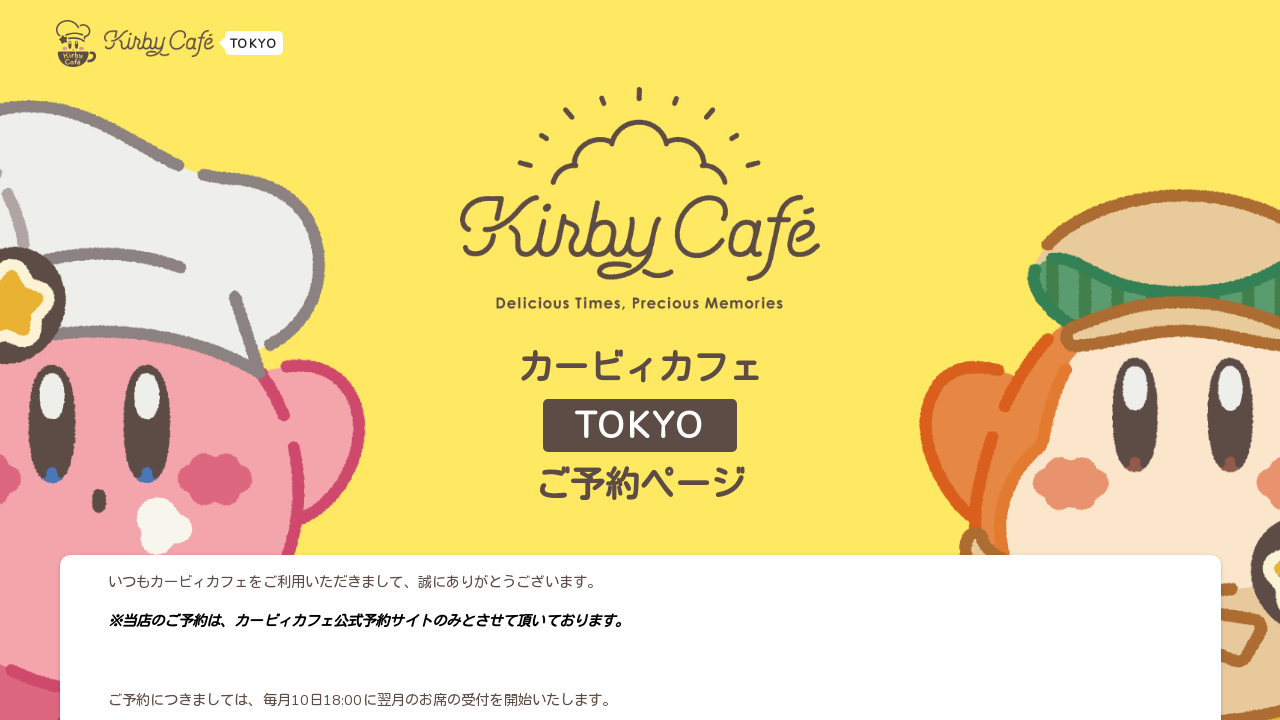

Waited for terms and conditions confirmation checkbox to be visible
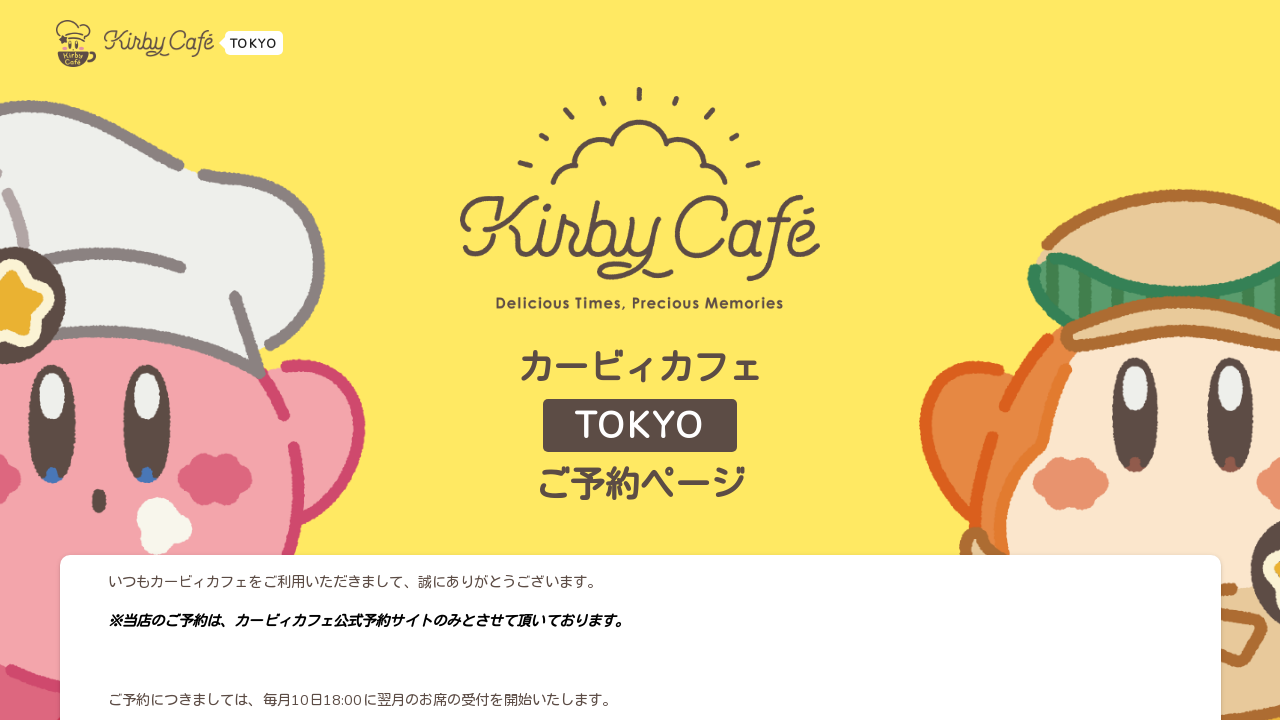

Clicked on terms and conditions confirmation checkbox at (656, 568) on xpath=//*[contains(text(),'上記の内容を確認しました')]
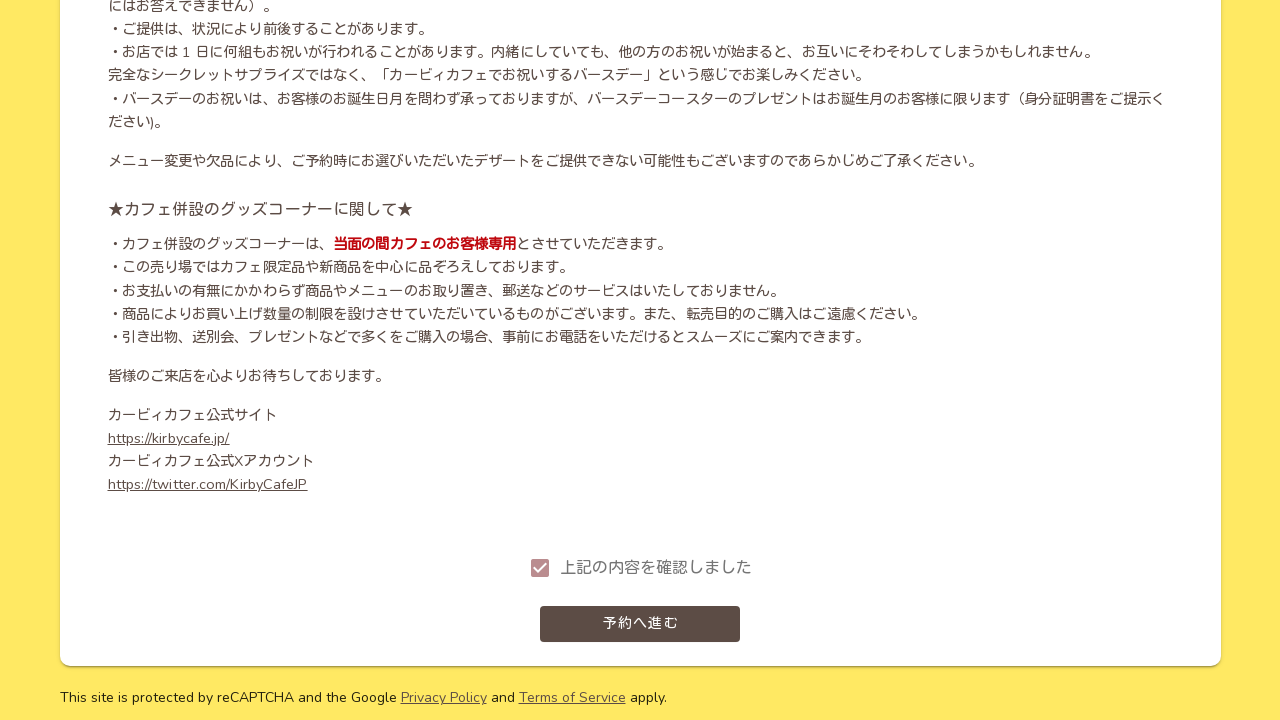

Clicked on proceed to reservation button at (640, 624) on xpath=//*[contains(text(),'予約へ進む')]
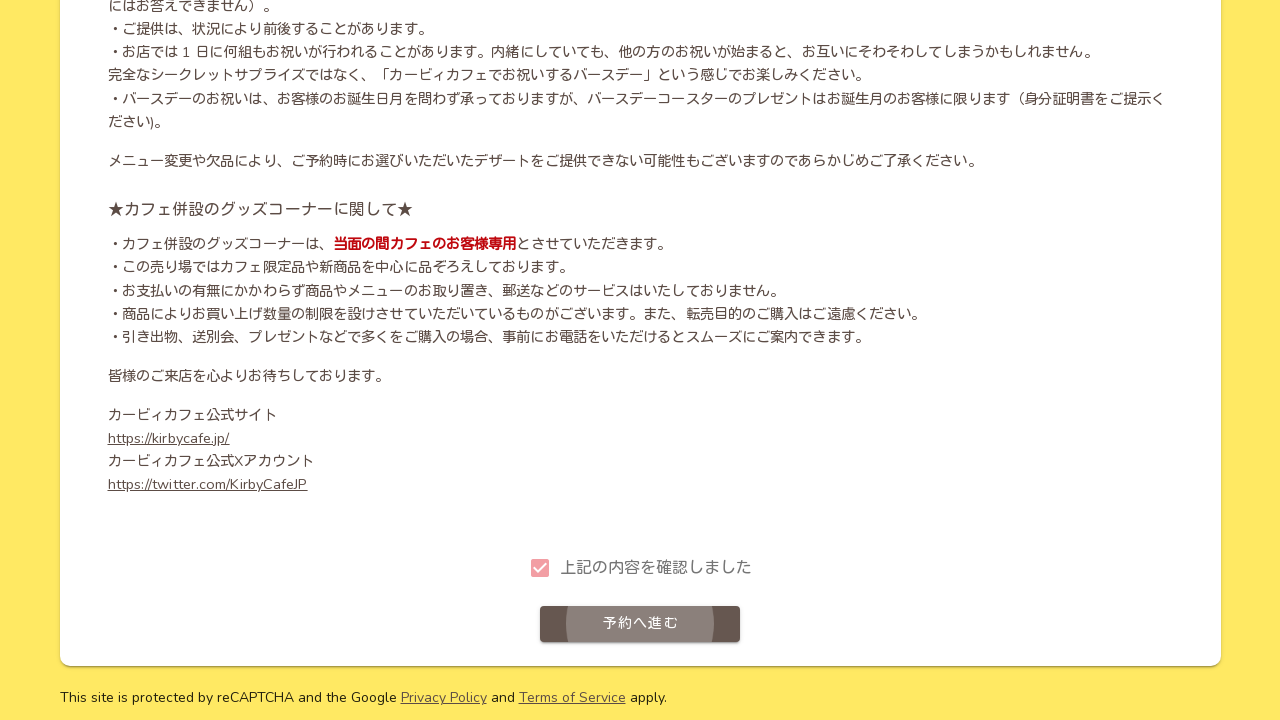

Waited for notice popup button to be visible
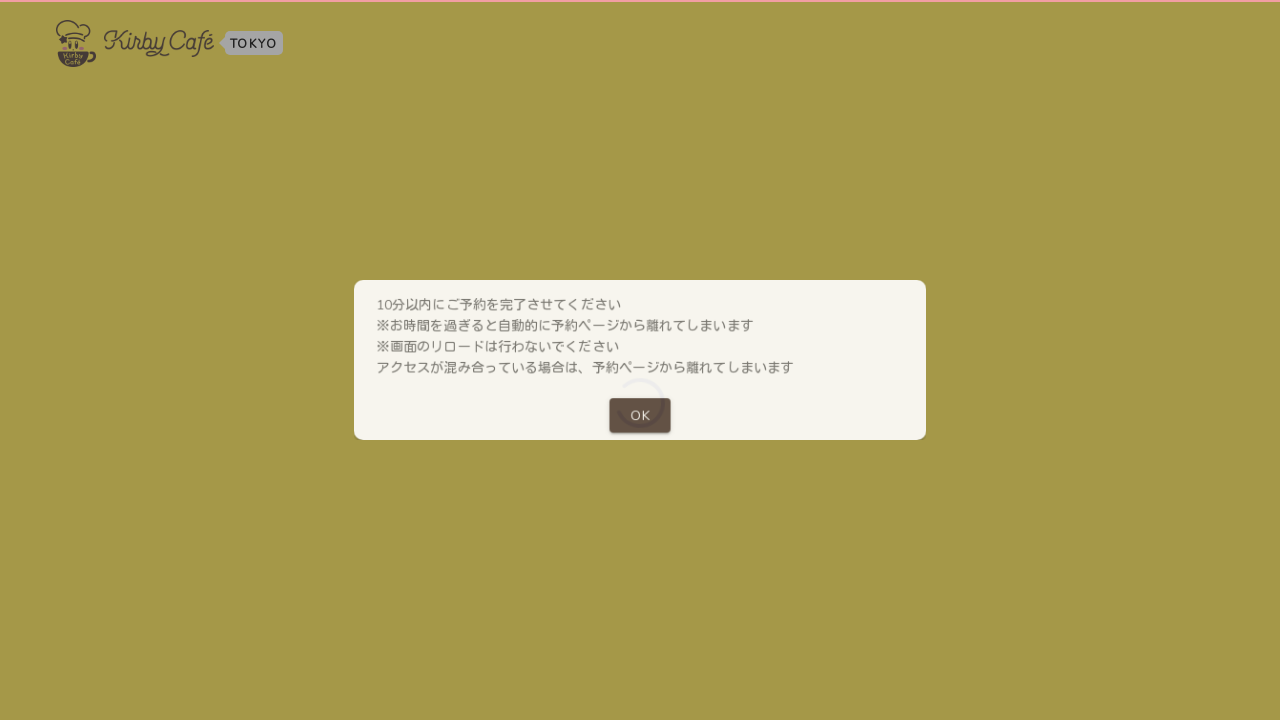

Clicked on notice popup button to acknowledge at (640, 418) on xpath=/html/body/div/div/div/div[1]/div/div/div[2]/button
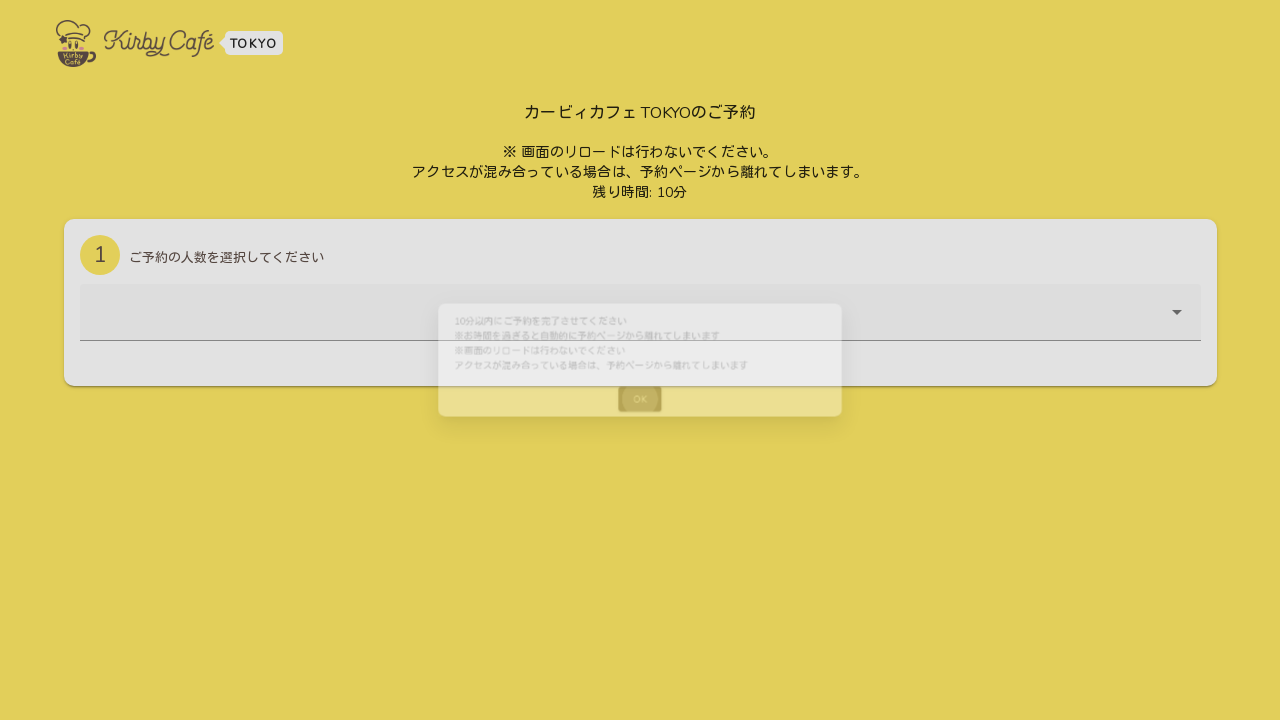

Clicked on guest number selection dropdown at (640, 327) on div.v-input.theme--light.v-text-field.v-text-field--filled.v-text-field--is-boot
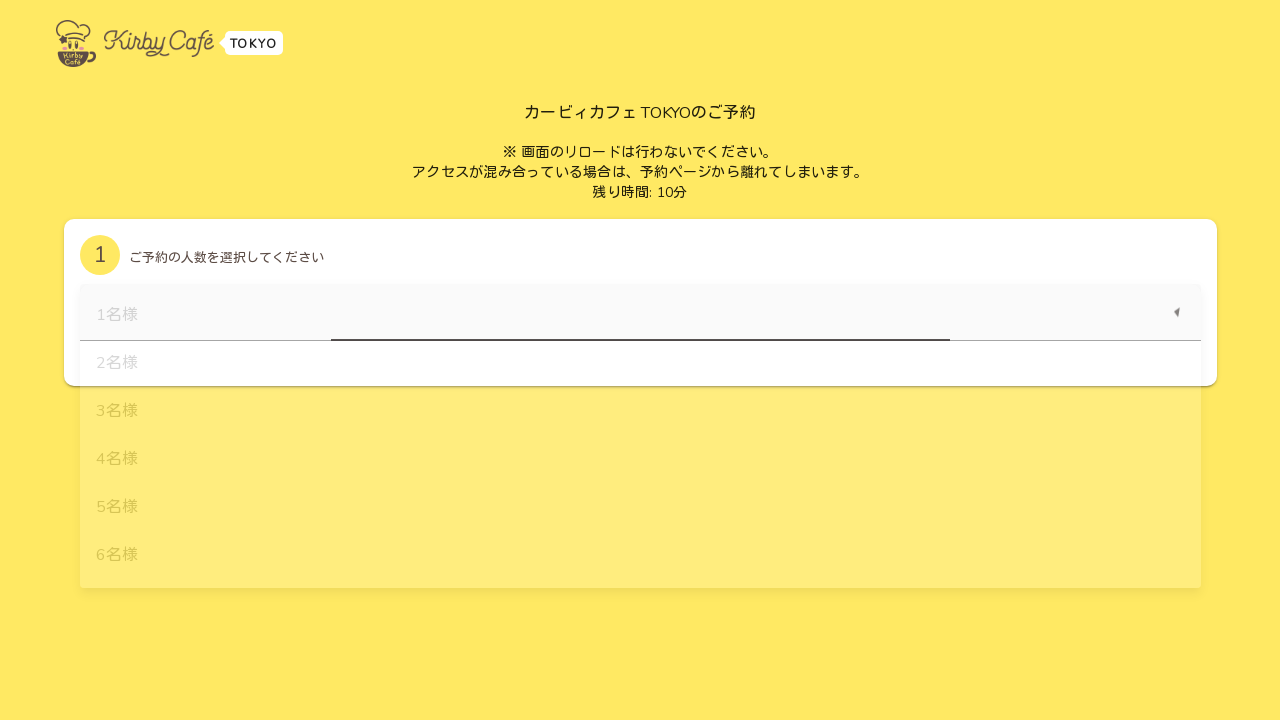

Selected 2 guests from dropdown menu at (640, 364) on xpath=//div[contains(text(),'2名様')]
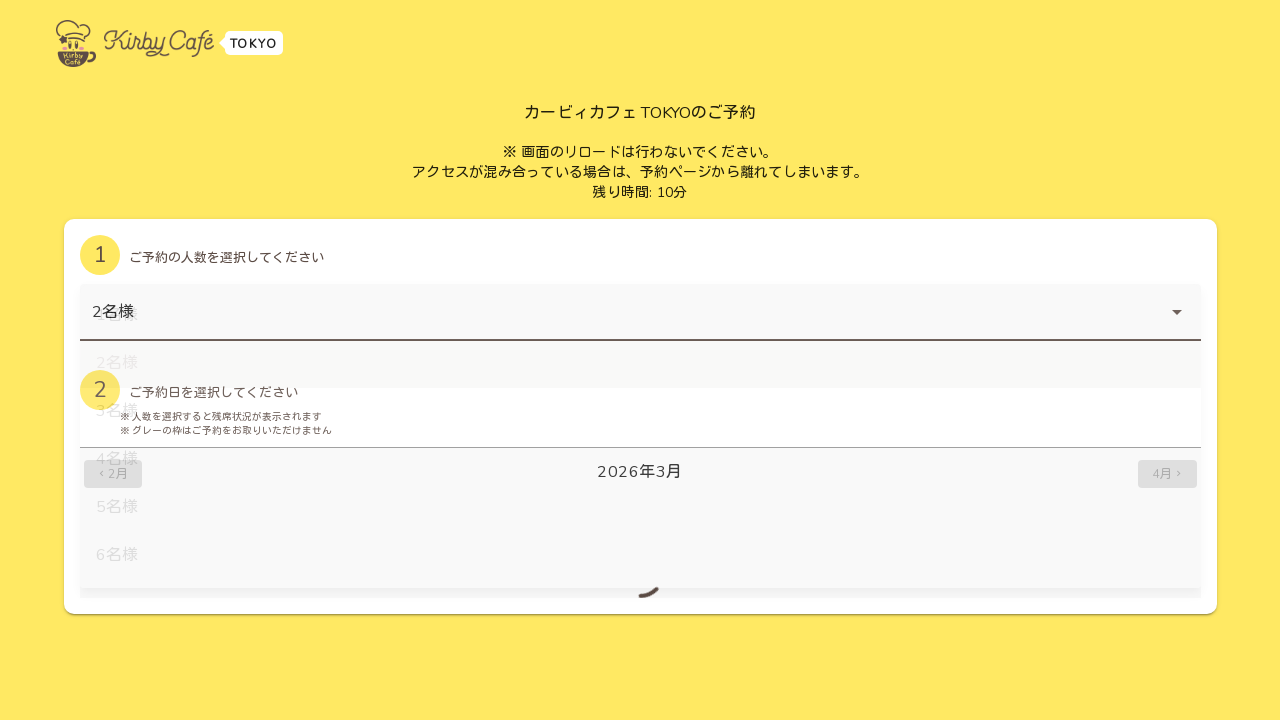

Clicked on March month selection at (640, 472) on xpath=//*[contains(text(), '3月')]
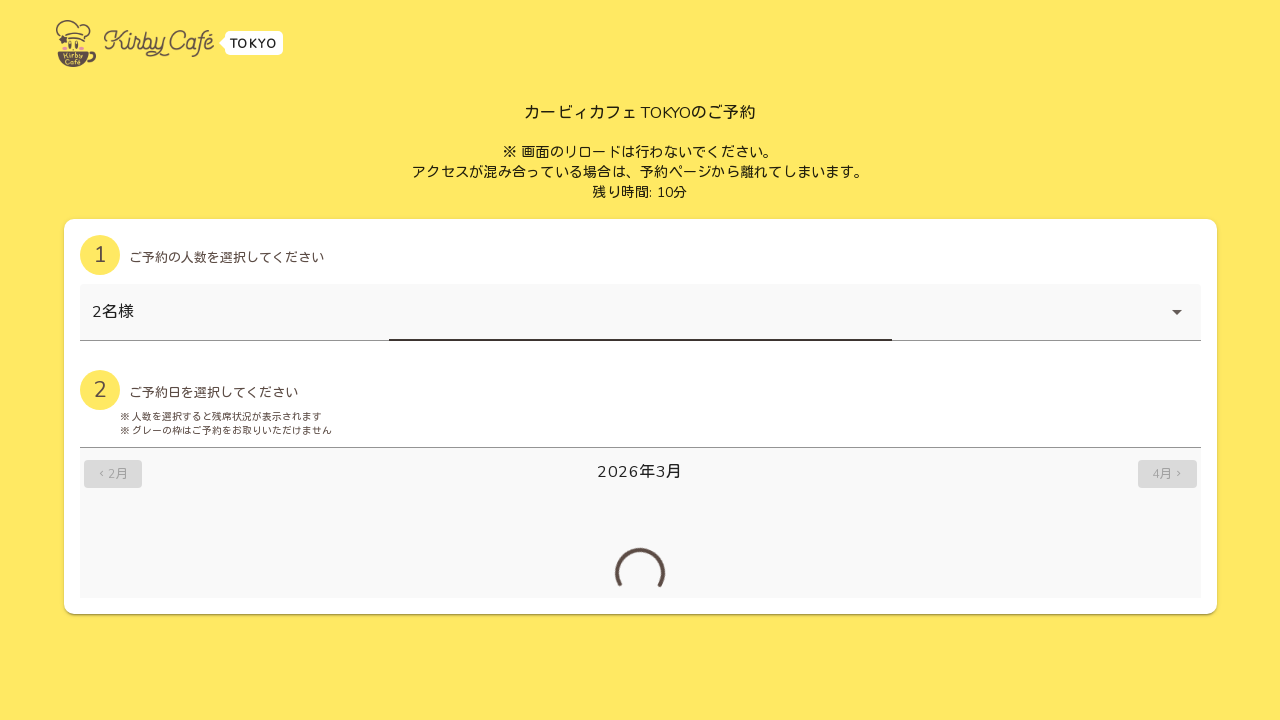

Waited 2 seconds for calendar grid to load
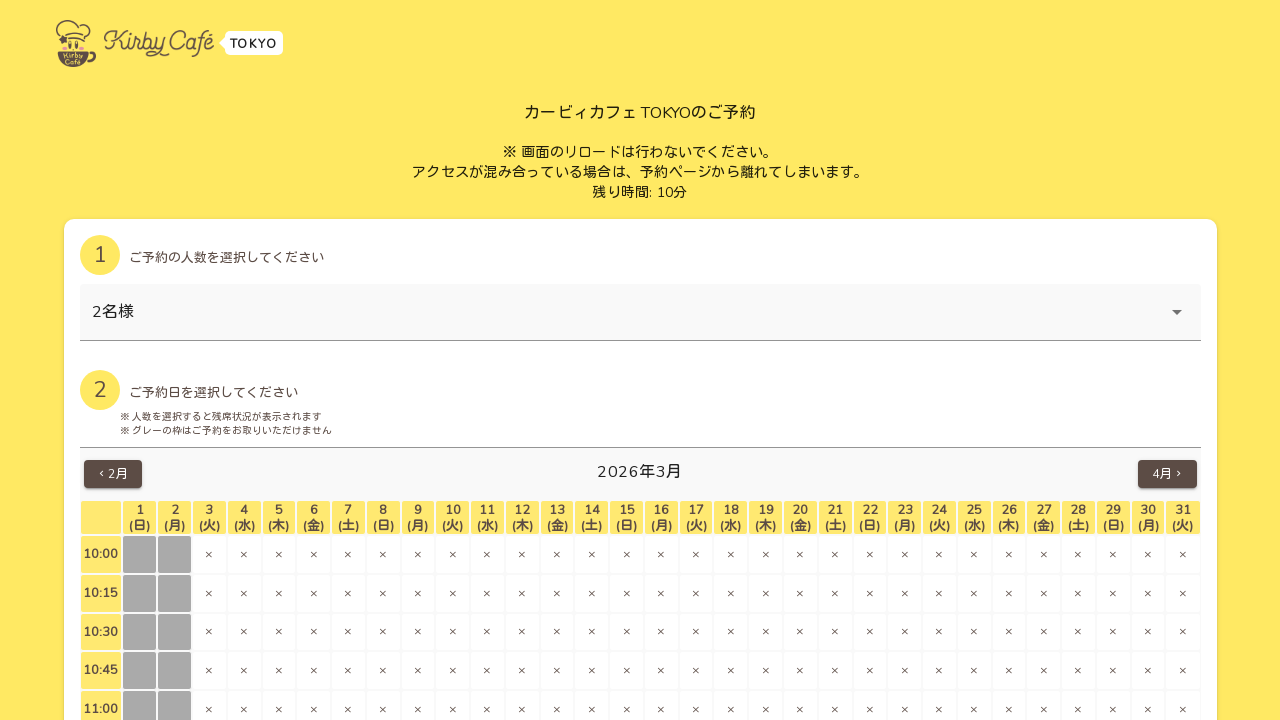

Clicked on 21st day/time slot in calendar grid at (835, 554) on xpath=/html/body/div/div/div/div[3]/div[2]/div/div[1]/div[2]/div[2]/div[2]/table
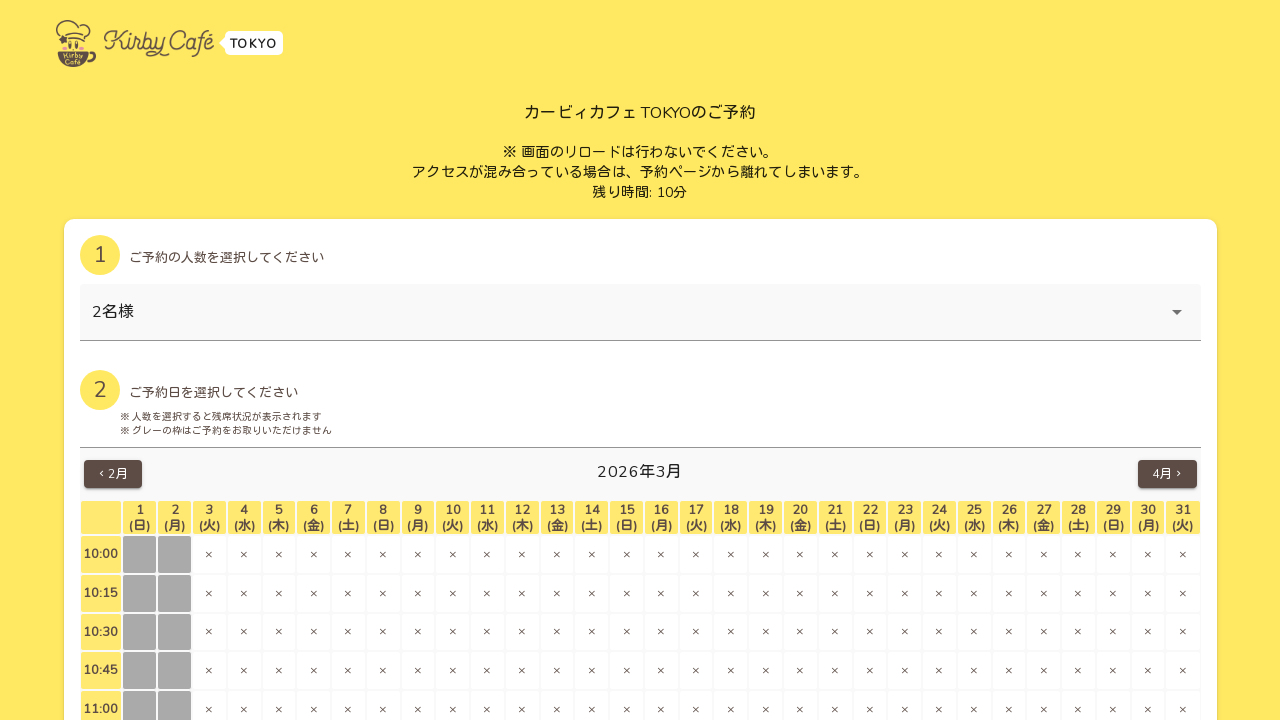

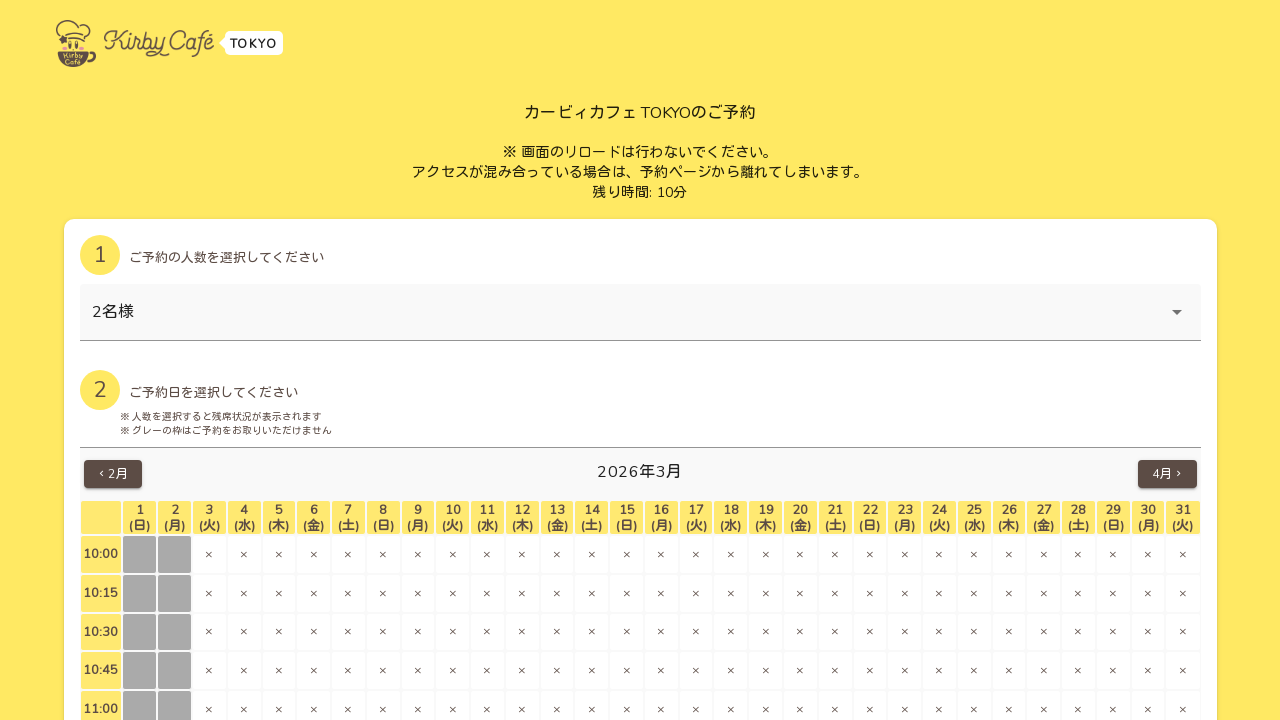